Tests filtering to display only active (uncompleted) todo items

Starting URL: https://demo.playwright.dev/todomvc

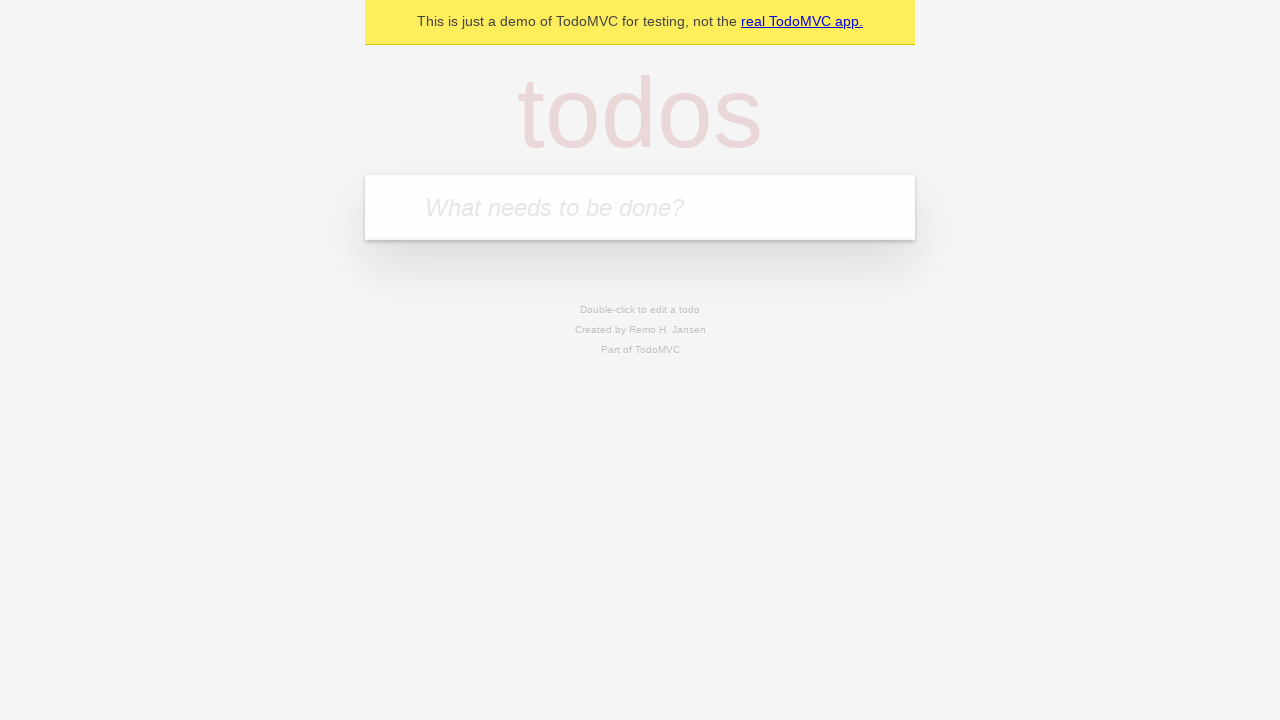

Filled todo input with 'buy some cheese' on internal:attr=[placeholder="What needs to be done?"i]
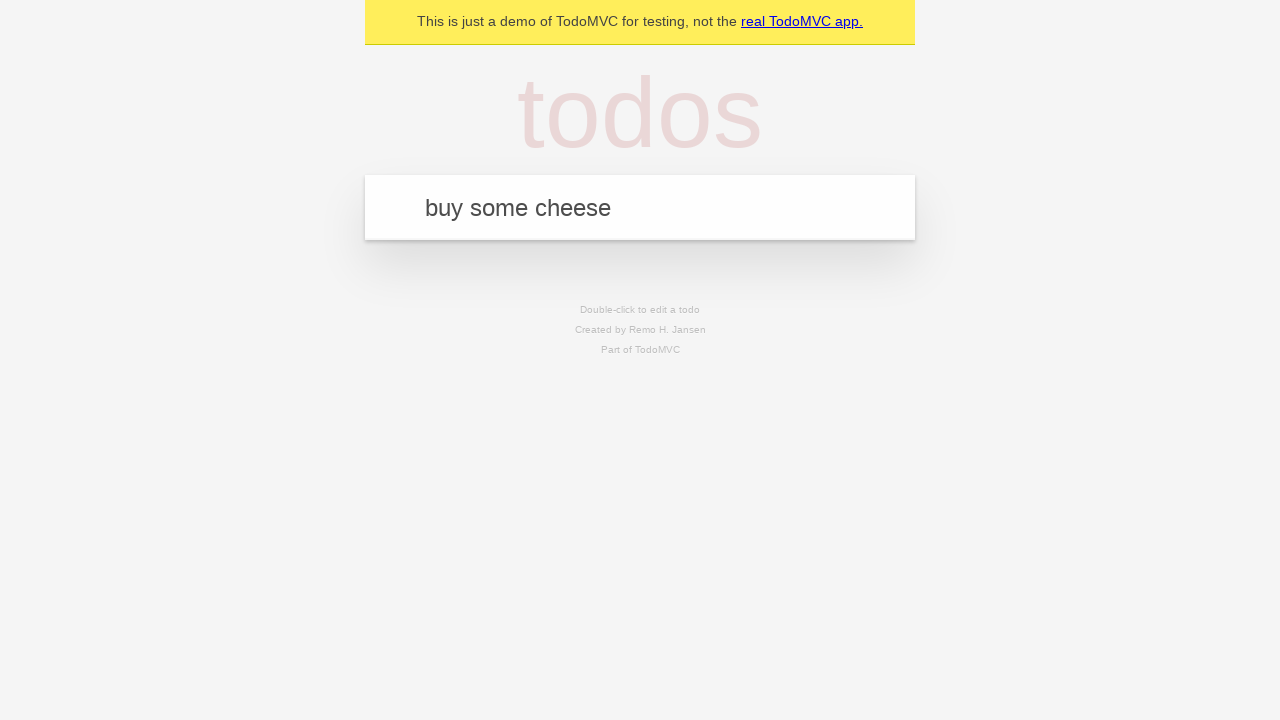

Pressed Enter to create todo 'buy some cheese' on internal:attr=[placeholder="What needs to be done?"i]
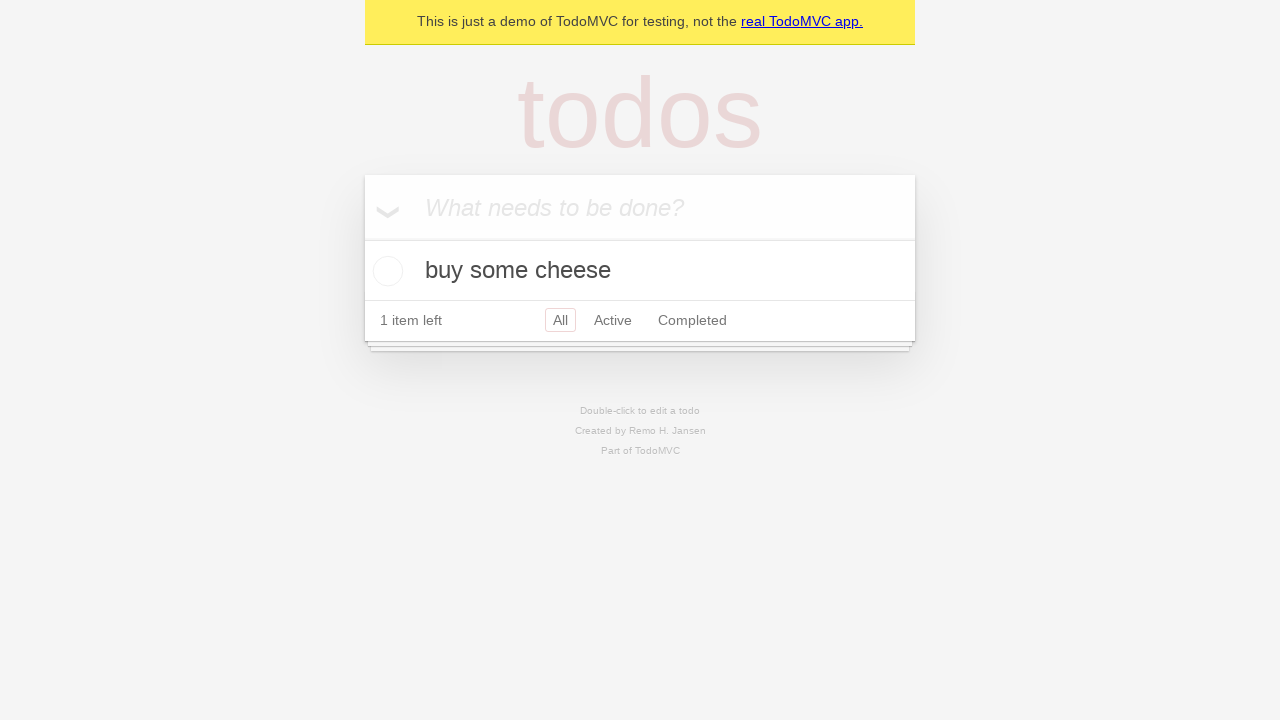

Filled todo input with 'feed the cat' on internal:attr=[placeholder="What needs to be done?"i]
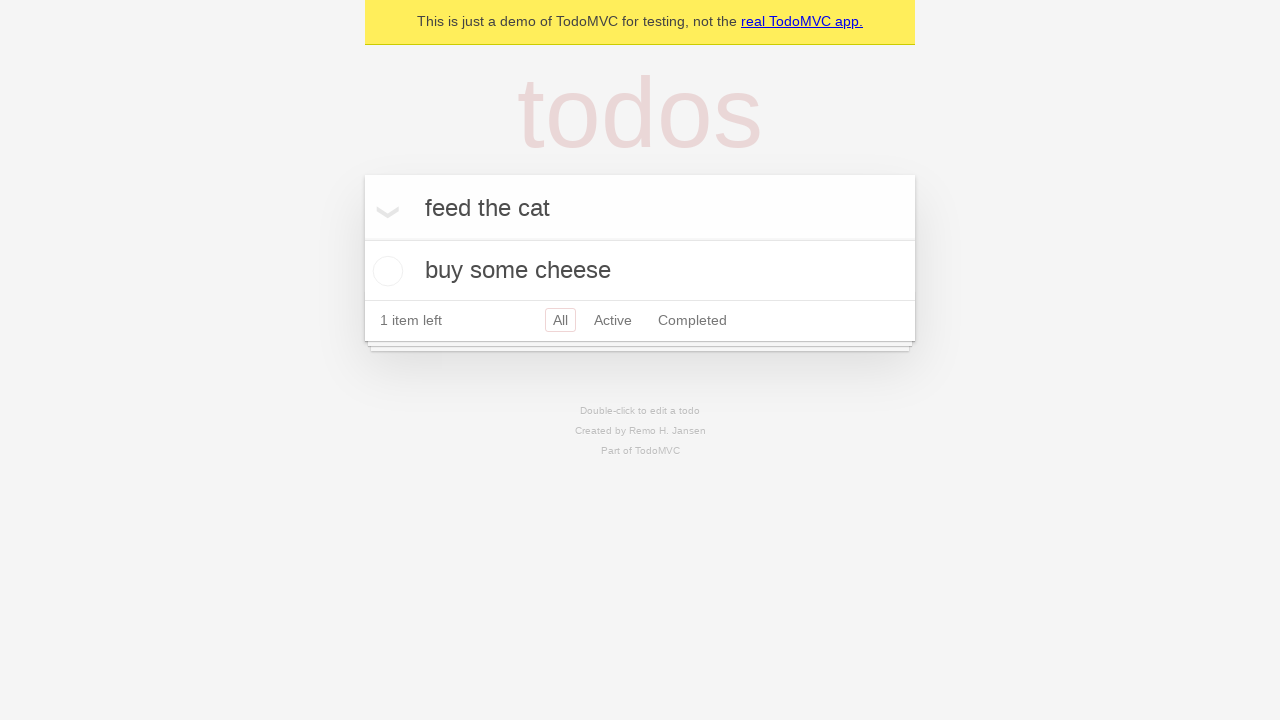

Pressed Enter to create todo 'feed the cat' on internal:attr=[placeholder="What needs to be done?"i]
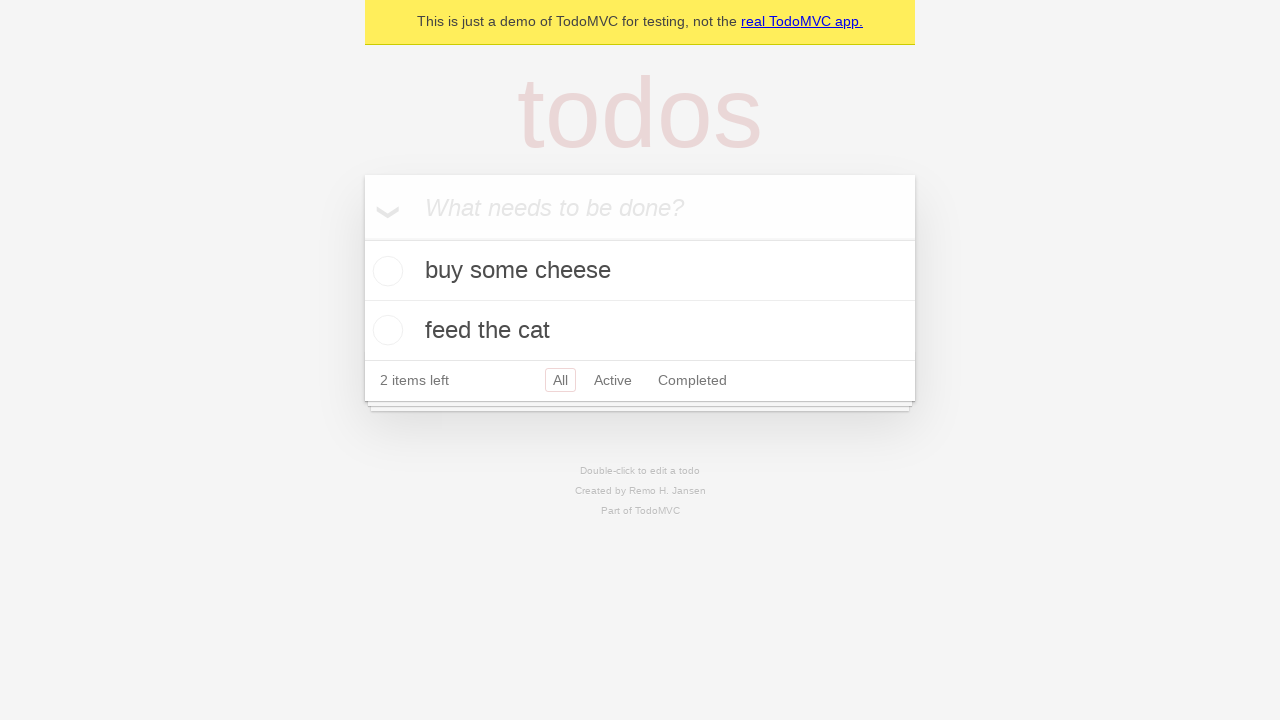

Filled todo input with 'book a doctors appointment' on internal:attr=[placeholder="What needs to be done?"i]
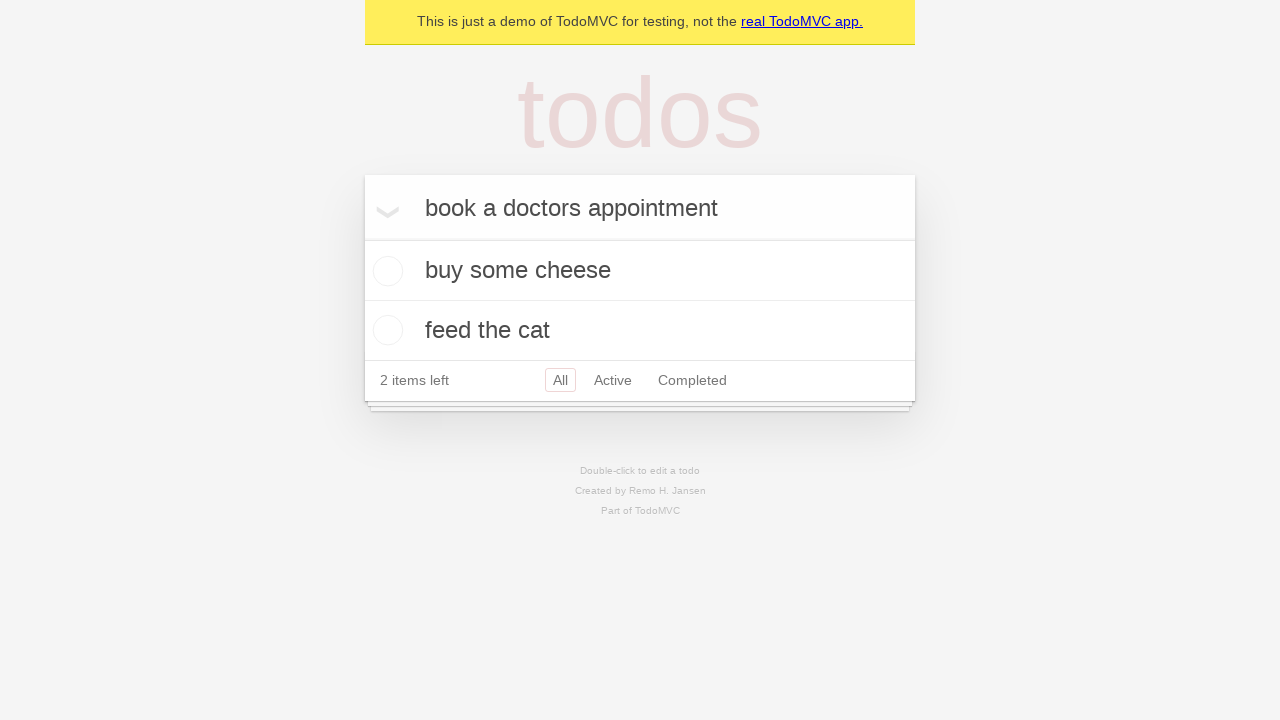

Pressed Enter to create todo 'book a doctors appointment' on internal:attr=[placeholder="What needs to be done?"i]
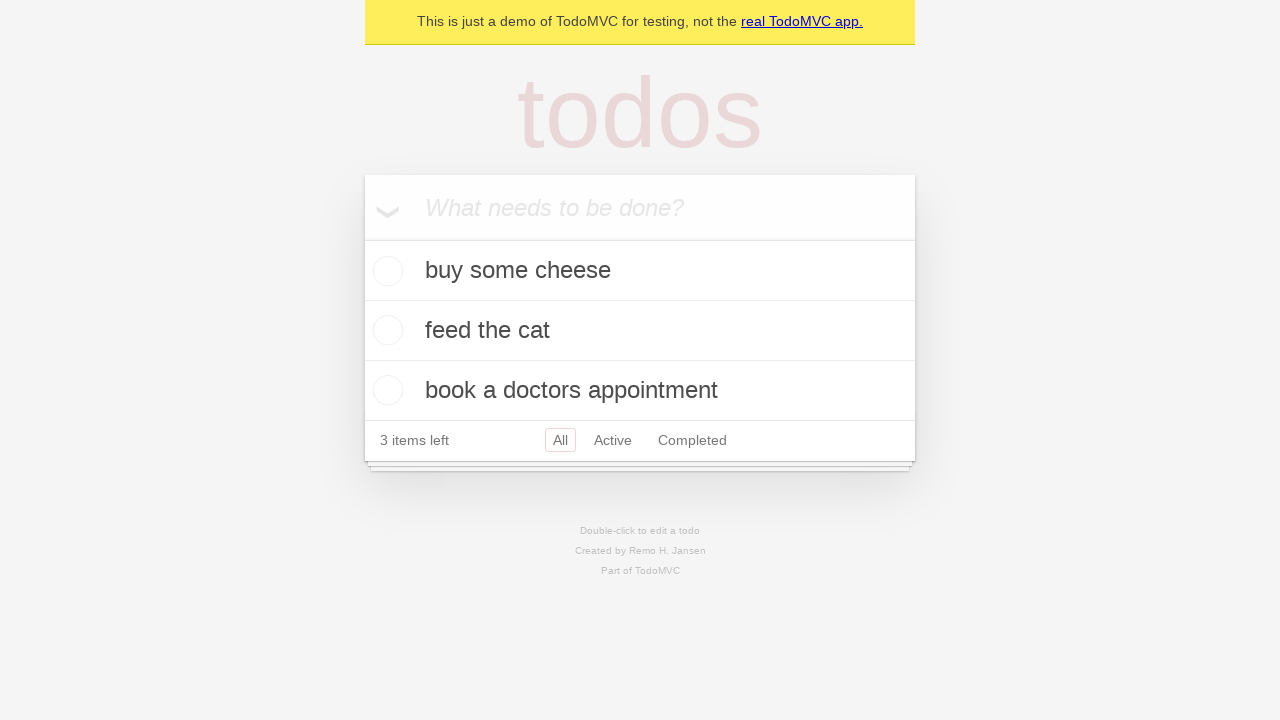

Waited for todo items to be created and visible
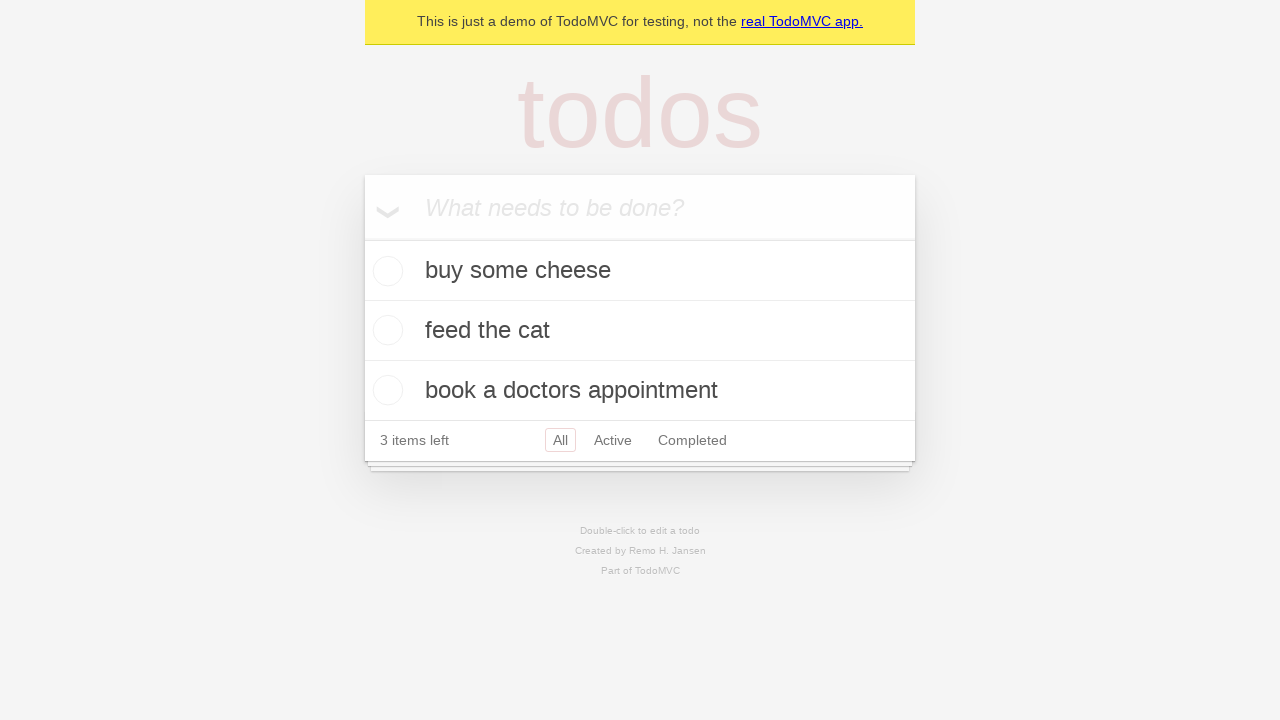

Checked the second todo item to mark it as completed at (385, 330) on internal:testid=[data-testid="todo-item"s] >> nth=1 >> internal:role=checkbox
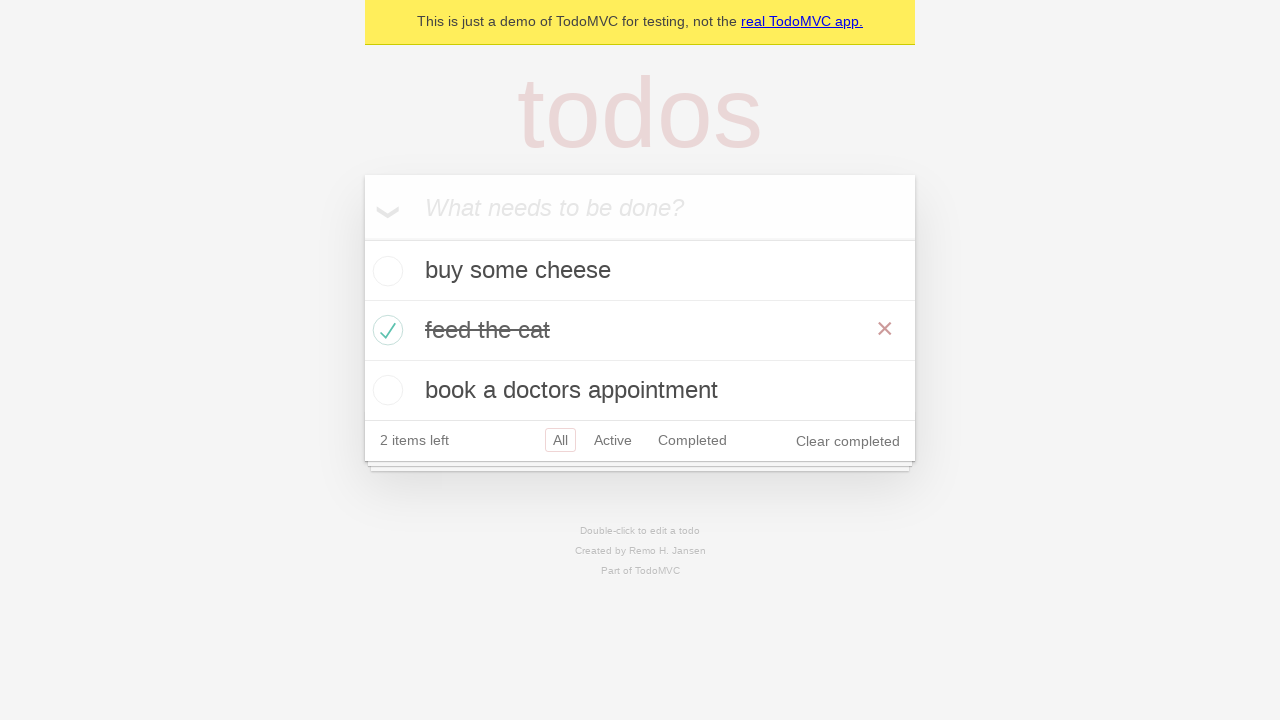

Clicked Active filter to display only uncompleted items at (613, 440) on internal:role=link[name="Active"i]
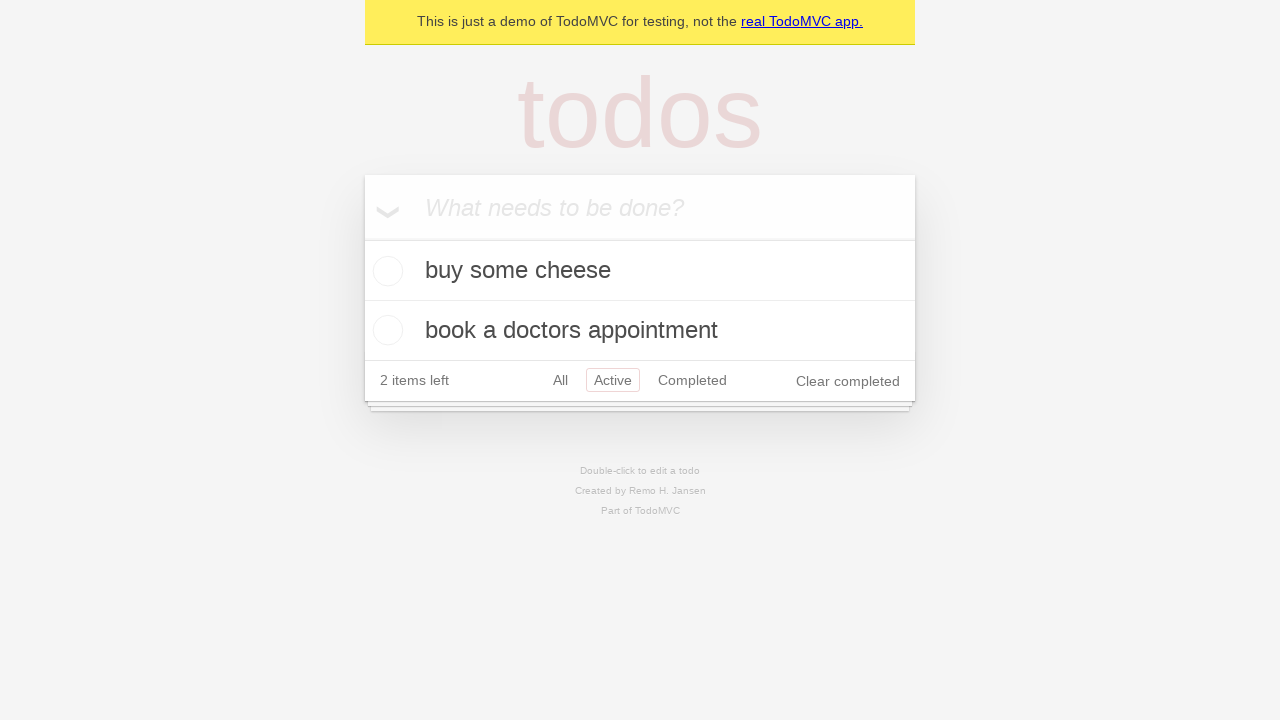

Waited for filtered todo items to be displayed
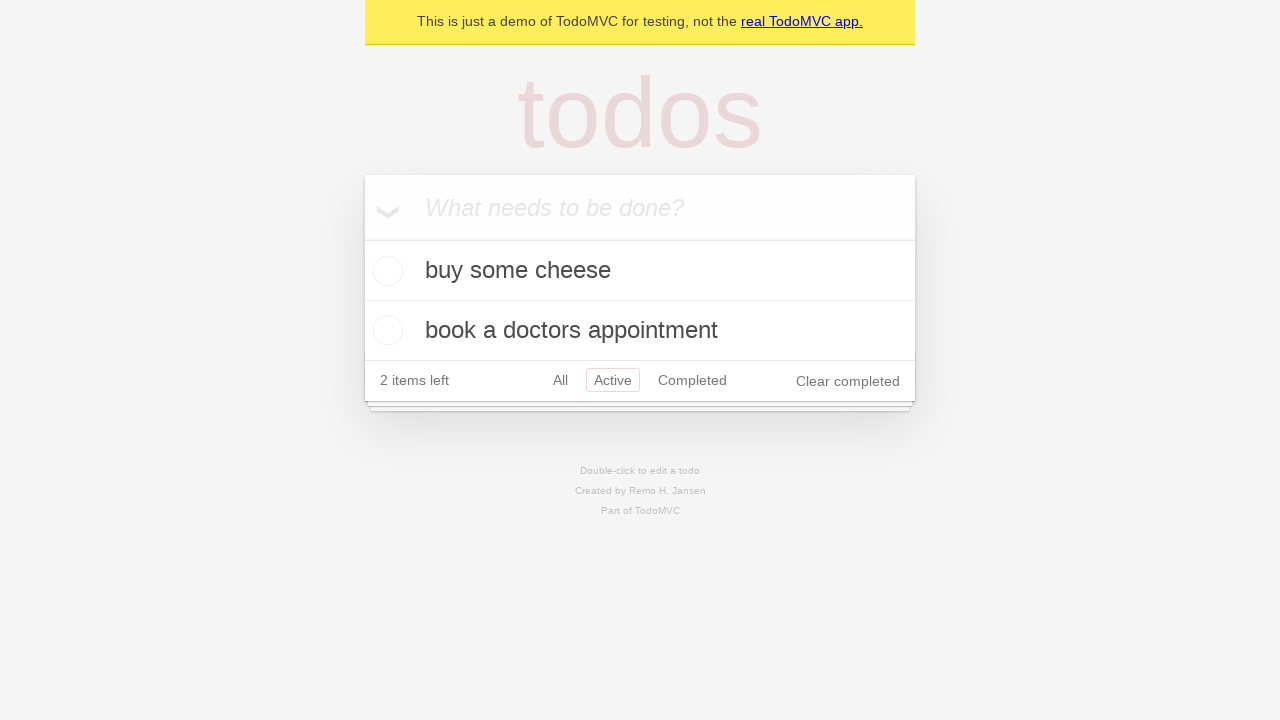

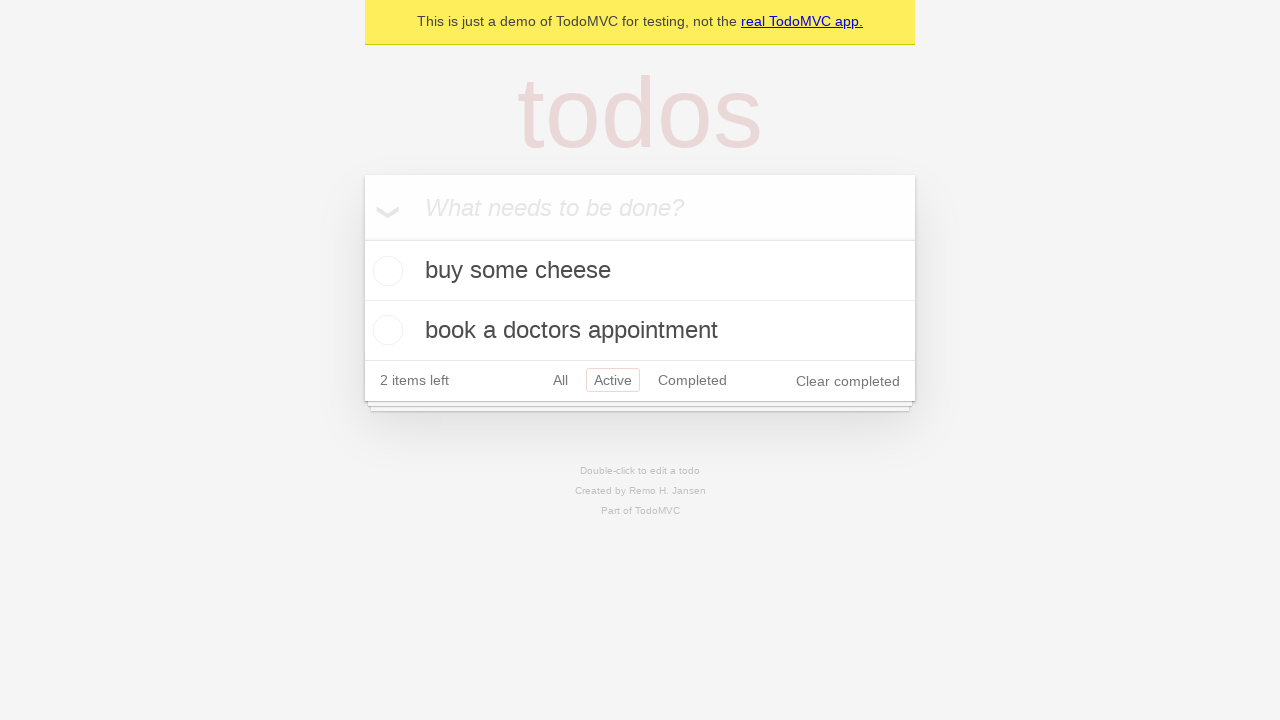